Tests prompt alert functionality by triggering an alert, entering text input, and verifying the result message

Starting URL: https://leafground.com/alert.xhtml

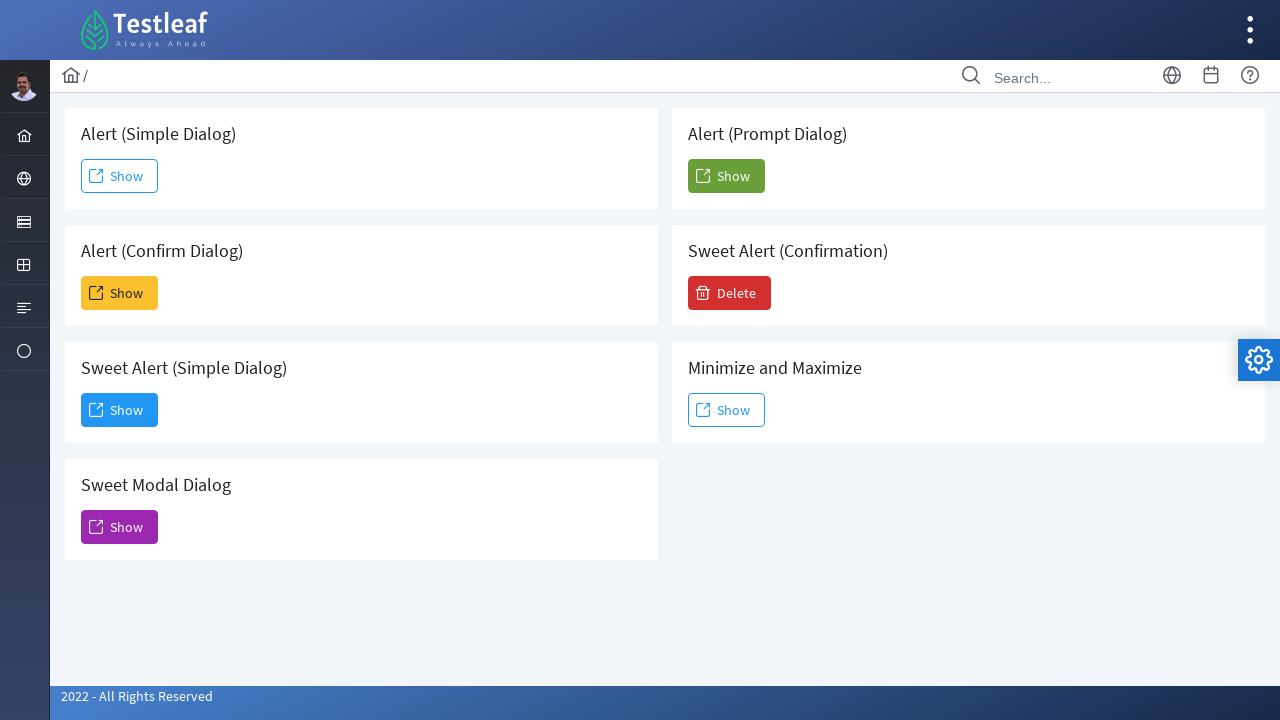

Clicked button to trigger prompt alert dialog at (703, 176) on xpath=//h5[text()=' Alert (Prompt Dialog)']/following::span
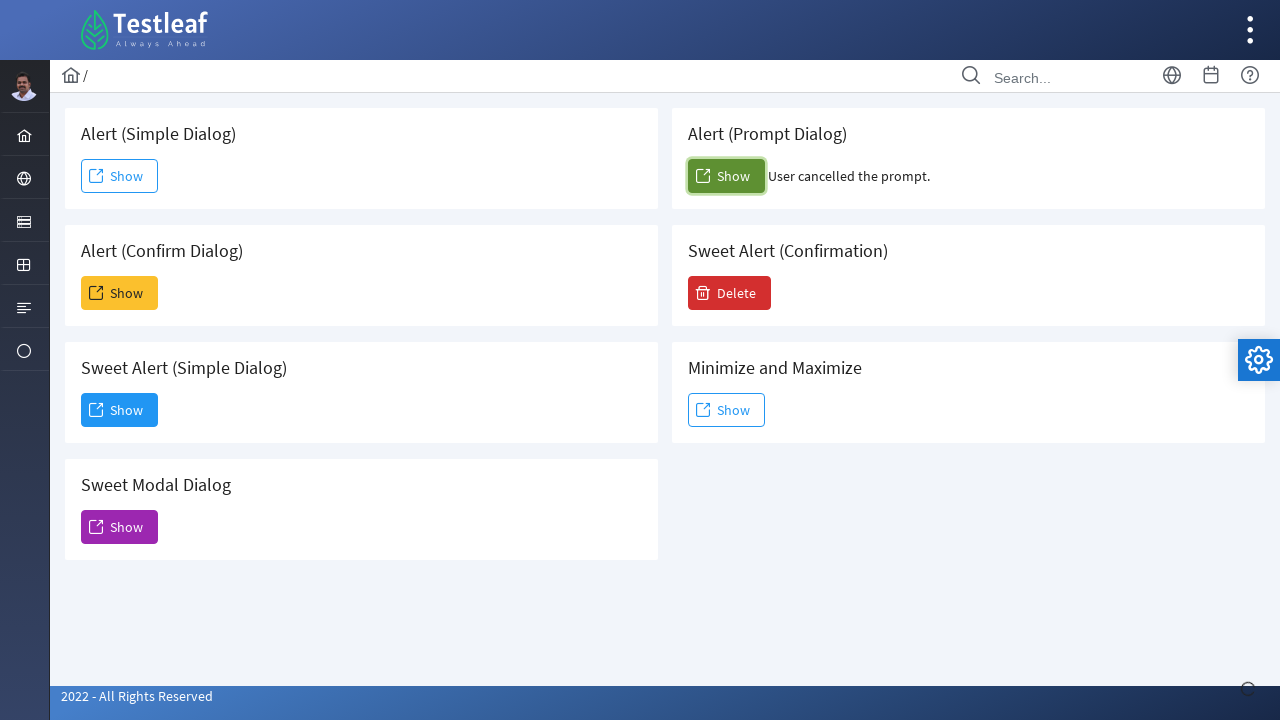

Set up dialog handler to accept prompt with text 'Nihar'
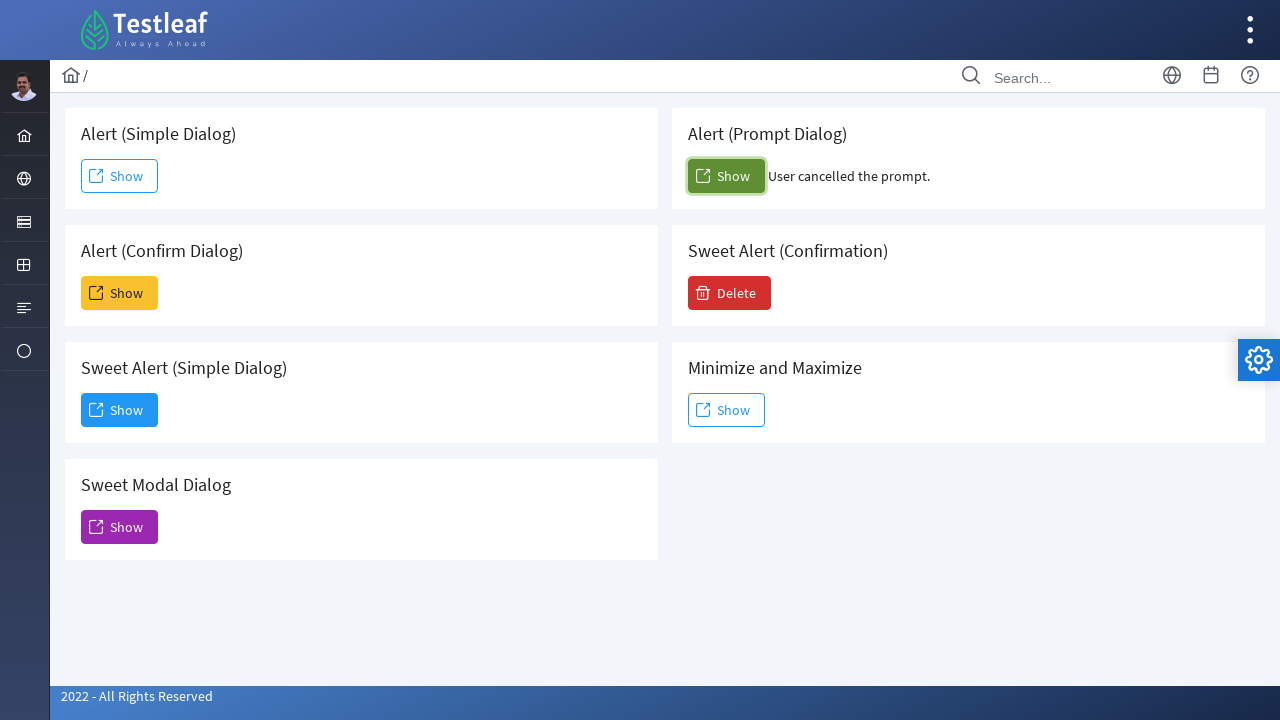

Waited for result message element to appear
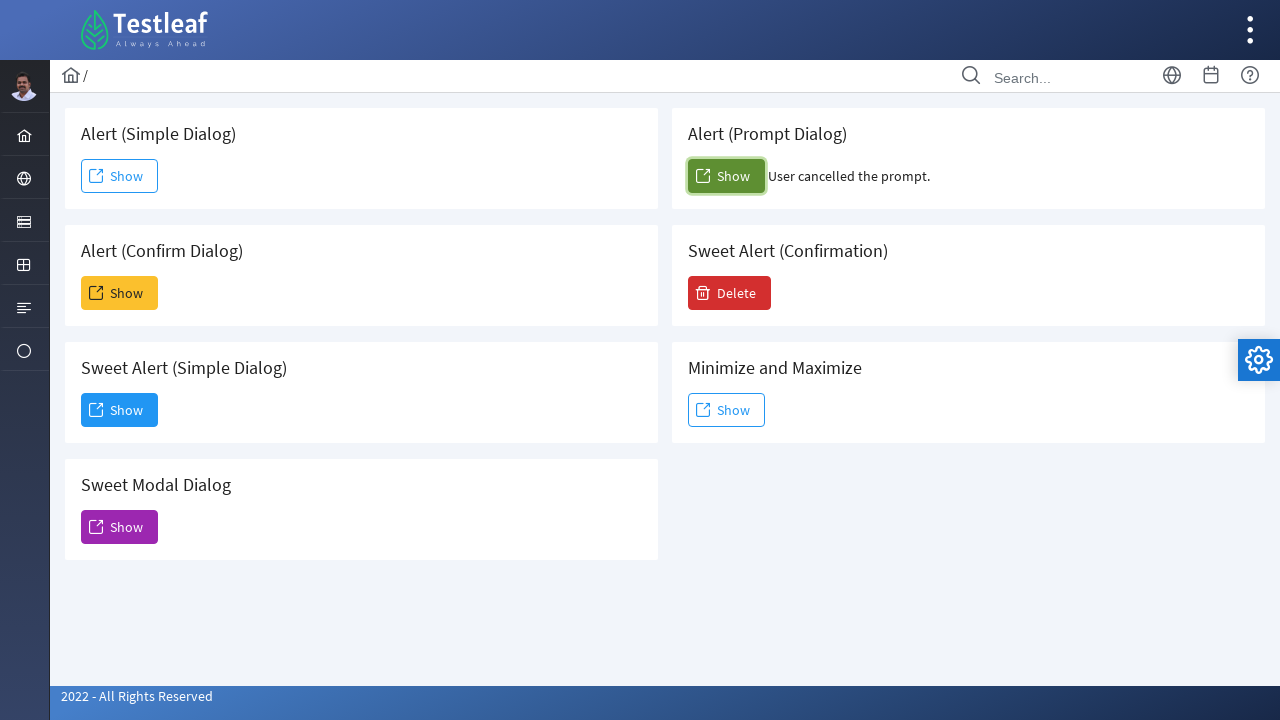

Retrieved result message text content
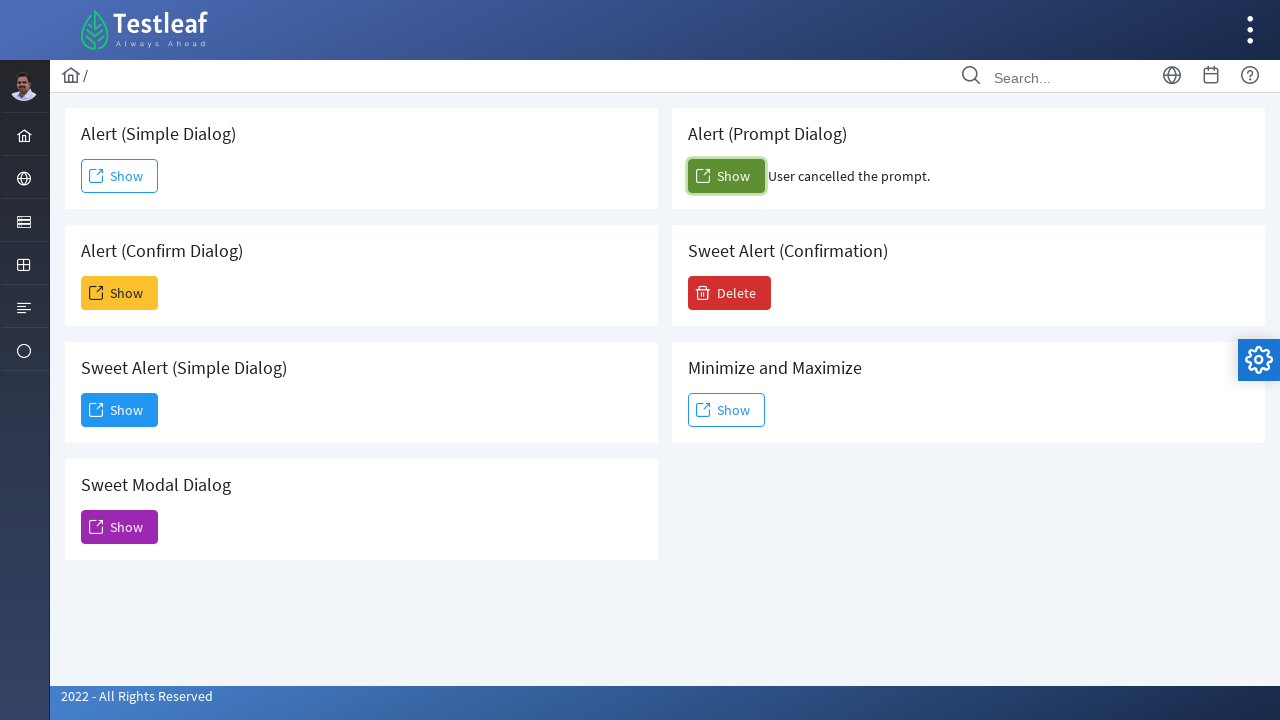

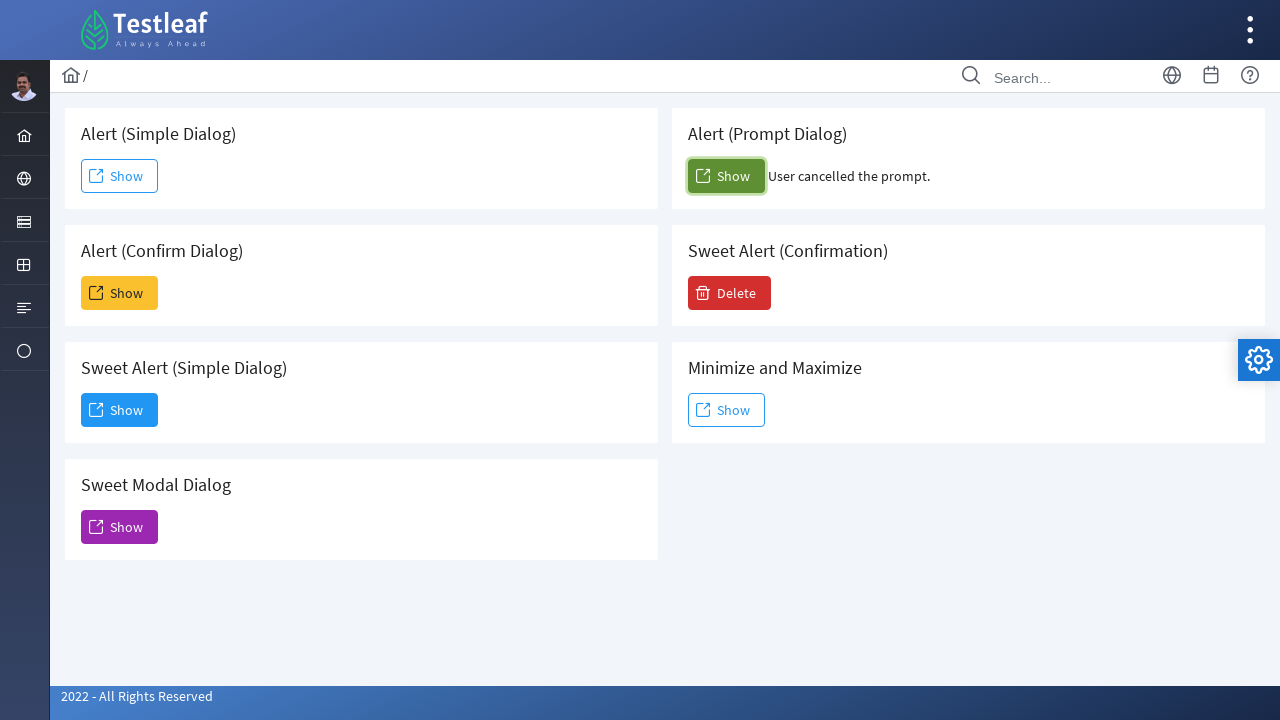